Tests the text box form on DemoQA by filling in full name, email, current address, and permanent address fields, then submitting and verifying the output displays the correct name.

Starting URL: https://demoqa.com/text-box

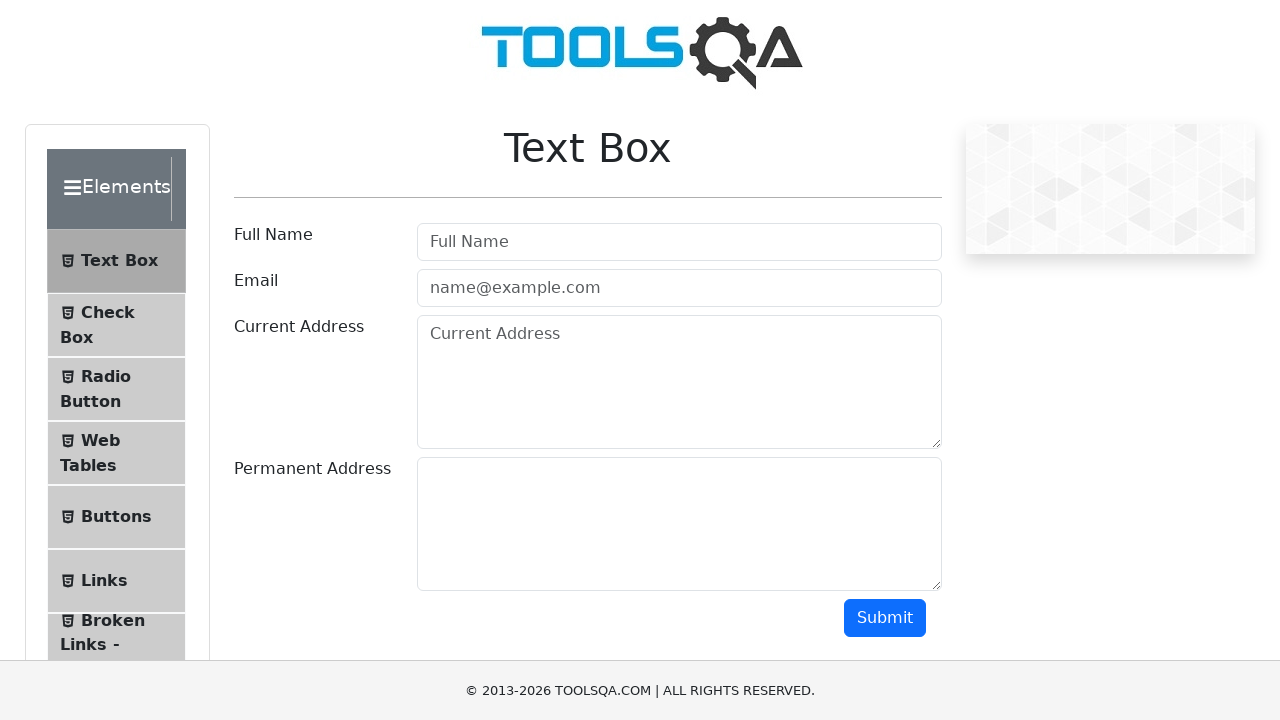

Filled full name field with 'Sos Sargyan' on #userName
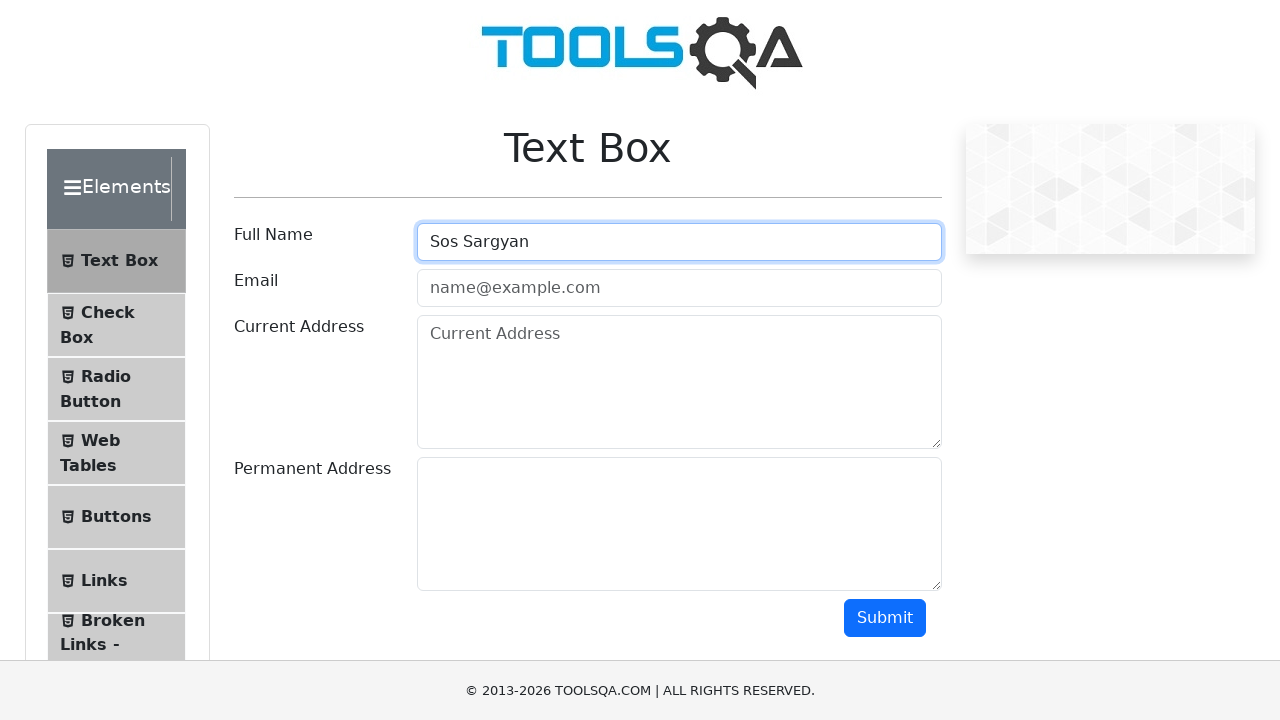

Filled email field with 'sos@mail.ru' on #userEmail
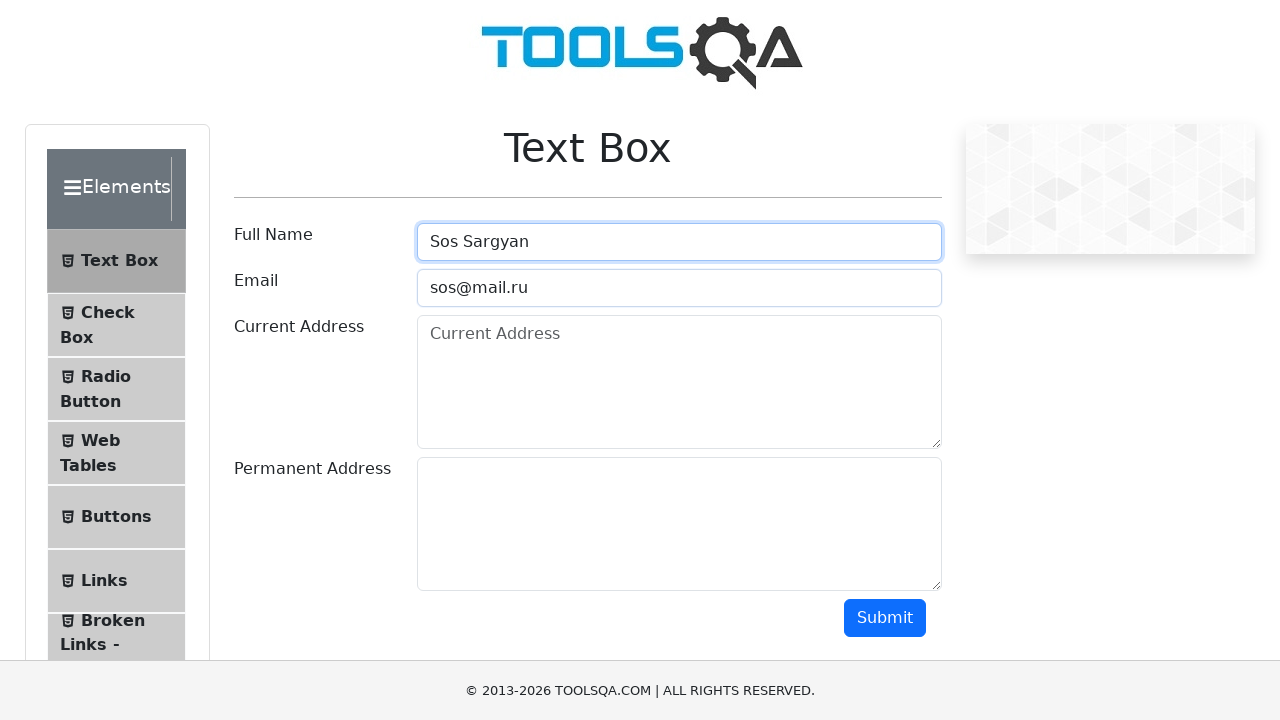

Filled current address field with 'Republic' on #currentAddress
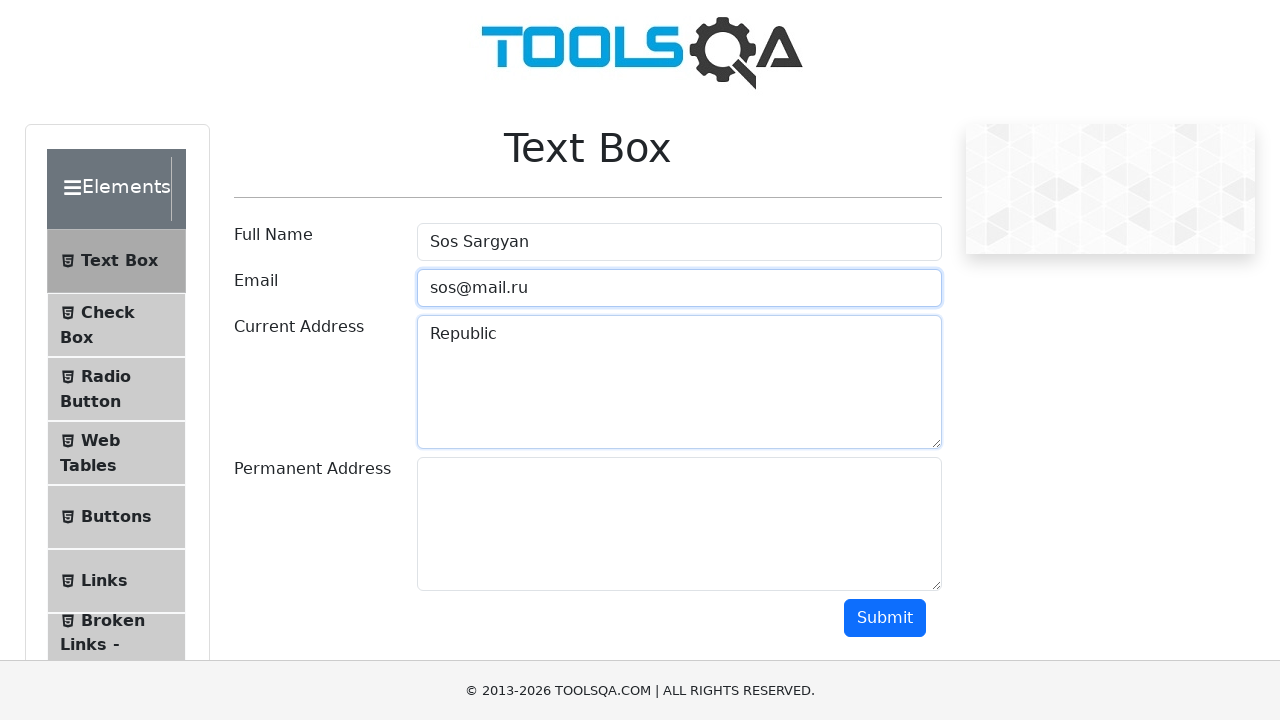

Filled permanent address field with 'lori-8f3a2b1c-9d4e-5f6a-7b8c-9d0e1f2a3b4c' on #permanentAddress
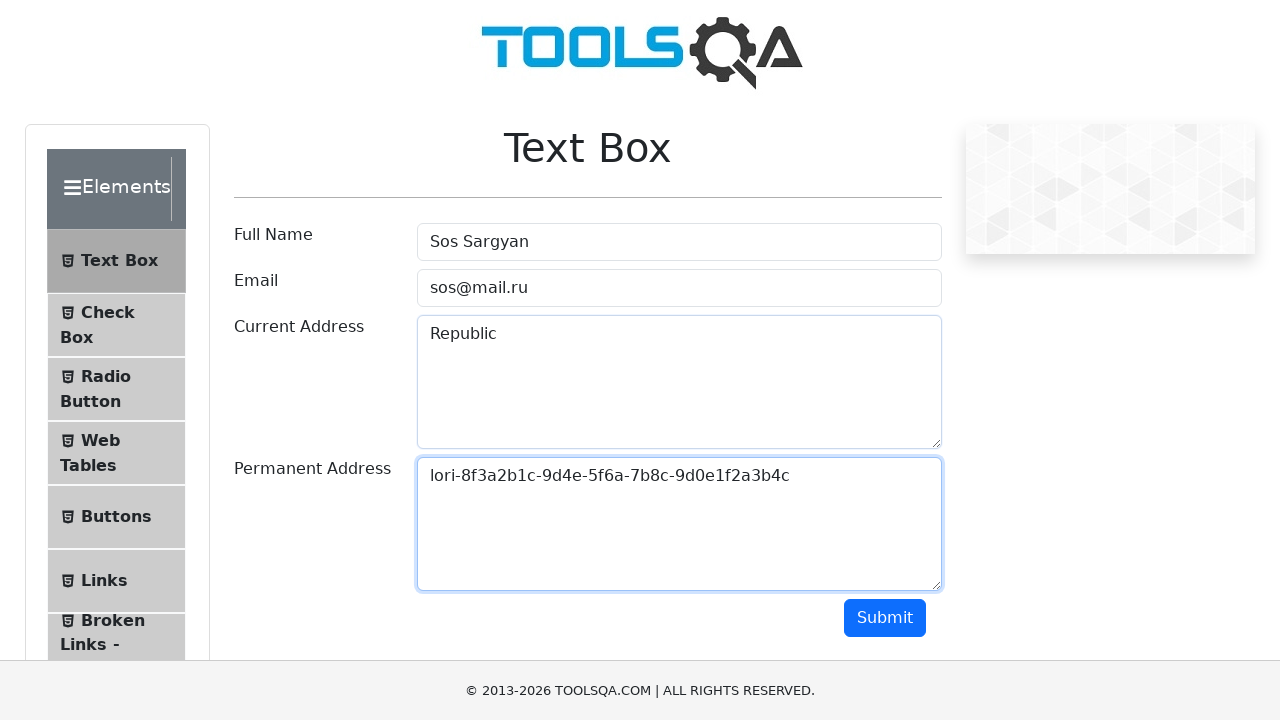

Clicked submit button to submit the form at (885, 618) on #submit
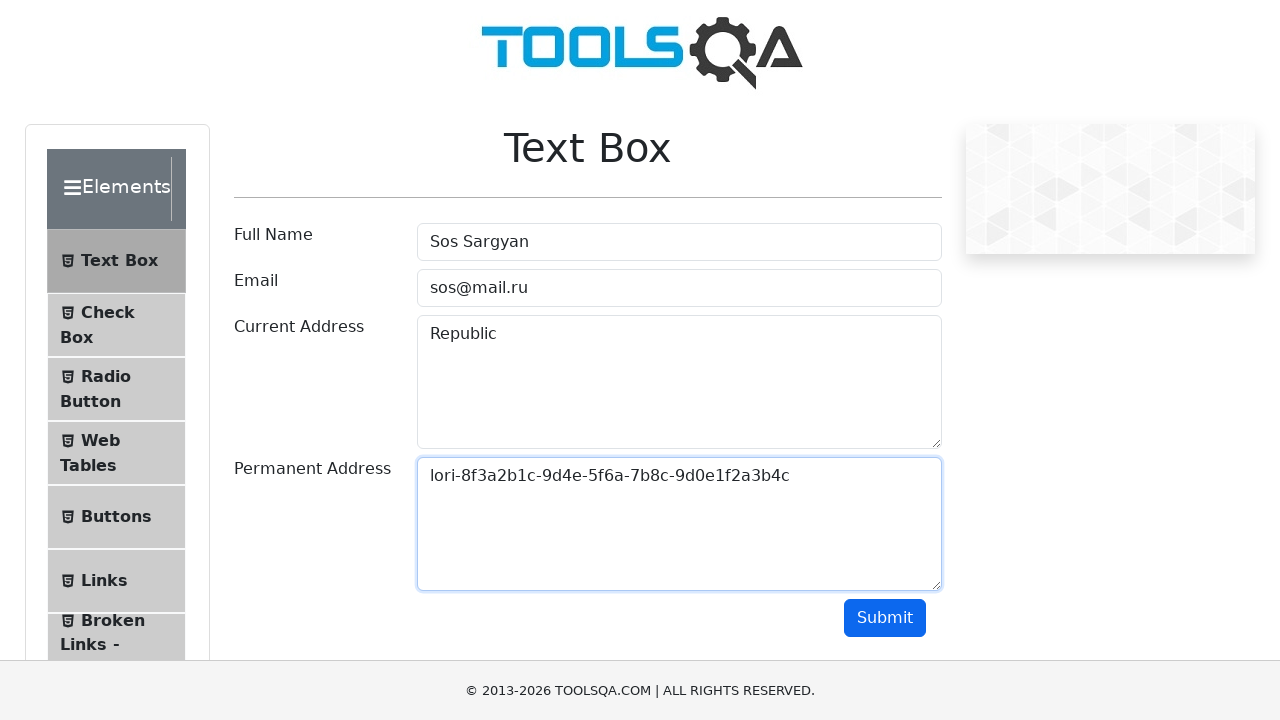

Output section loaded
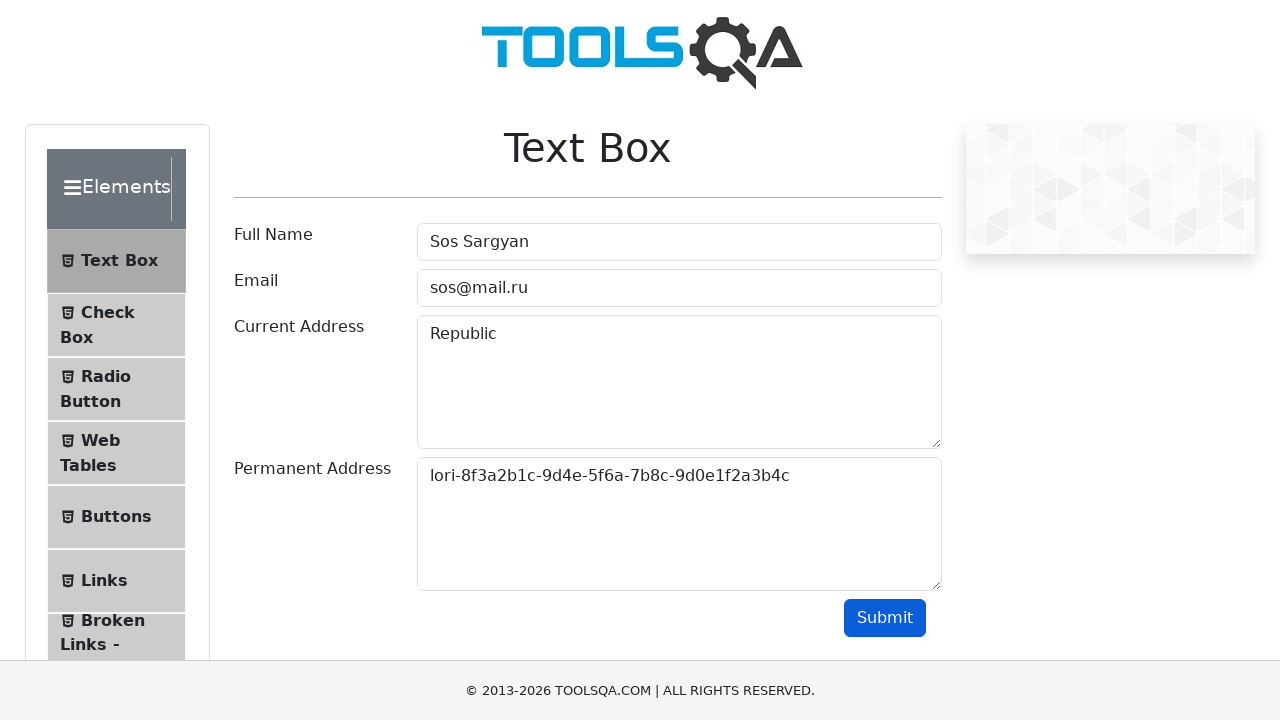

Retrieved output name text: 'Name:Sos Sargyan'
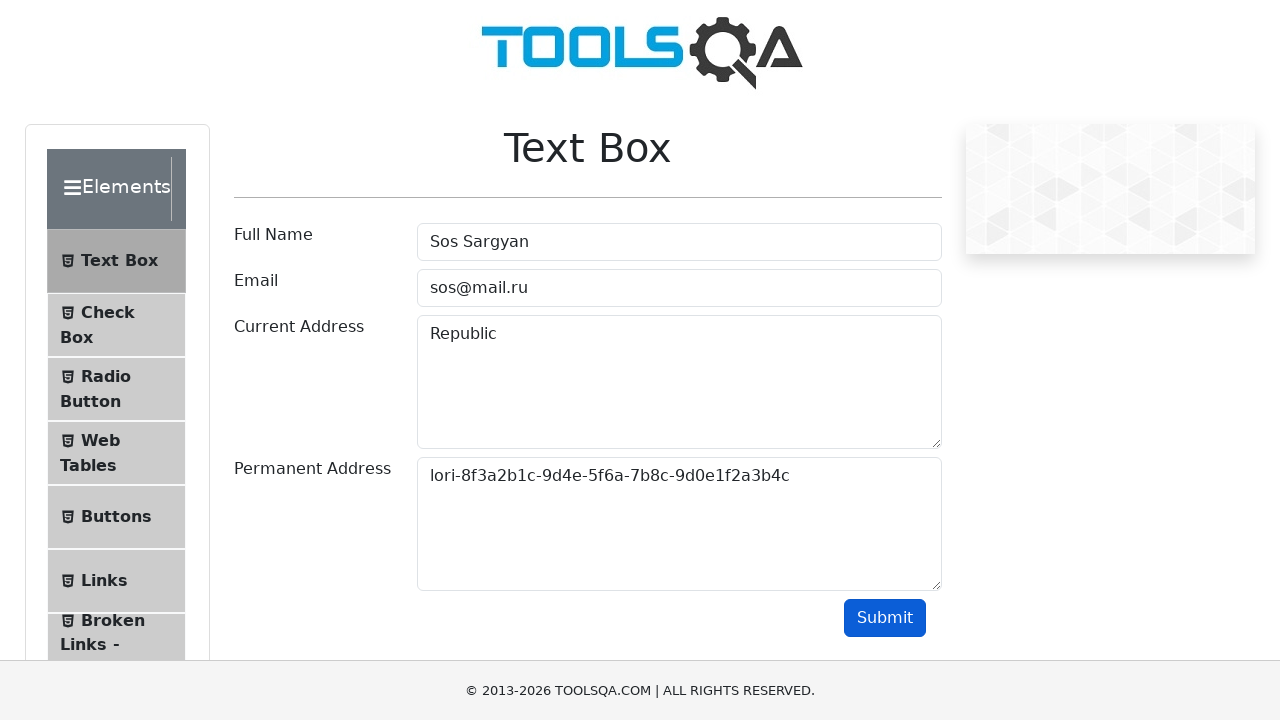

Verified that 'Sos Sargyan' is displayed in the output
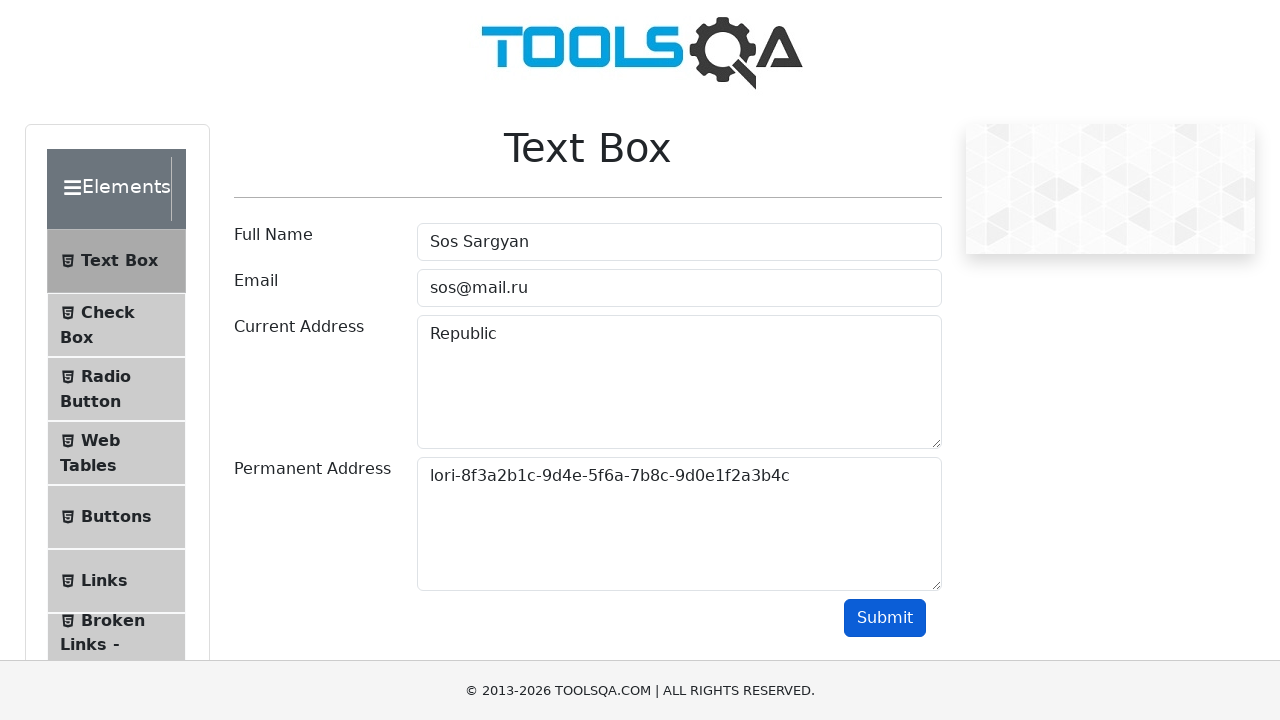

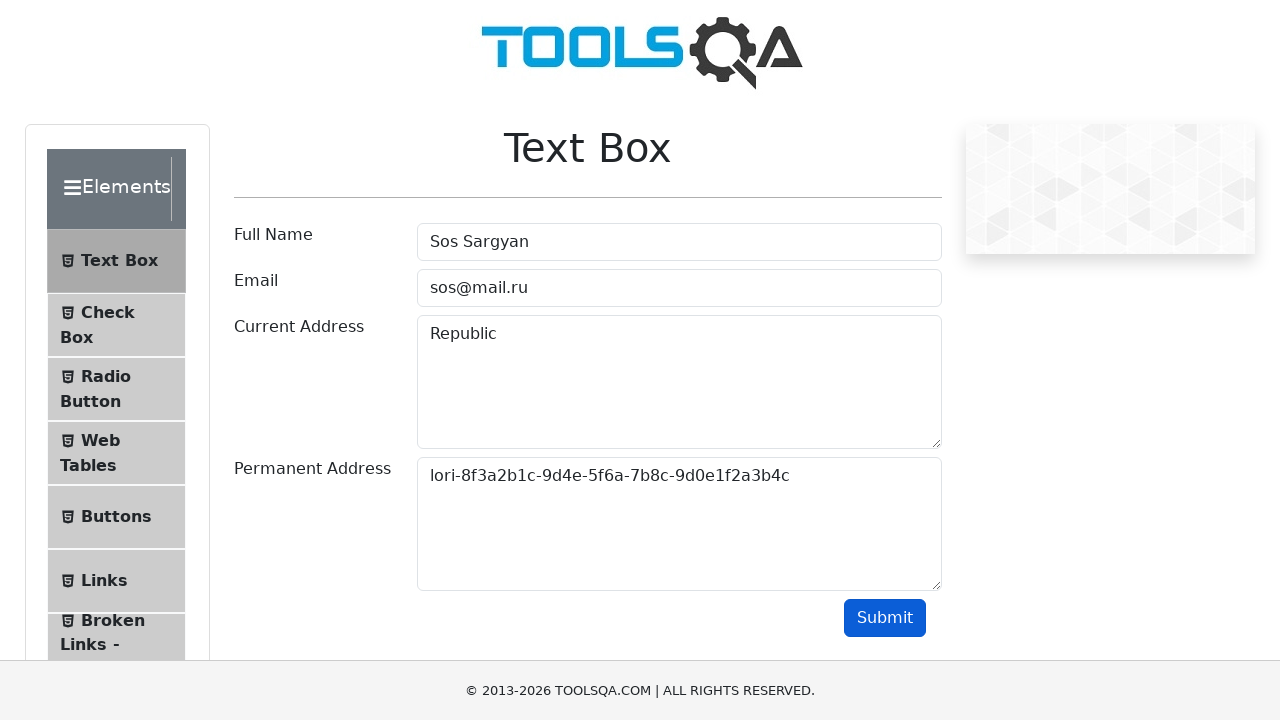